Tests executing a JavaScript function to calculate and display a total amount

Starting URL: https://testerautomatyczny2023.github.io/CookieTesting/nobutton.html

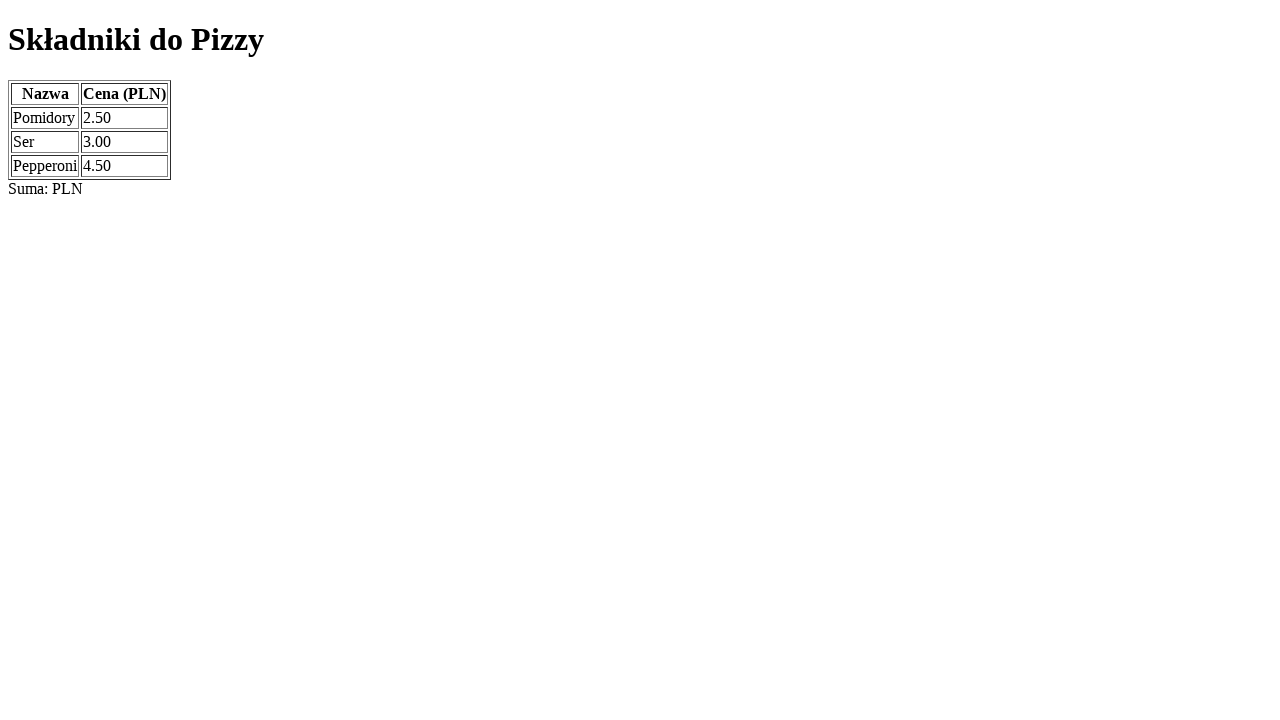

Executed calculateTotal() JavaScript function
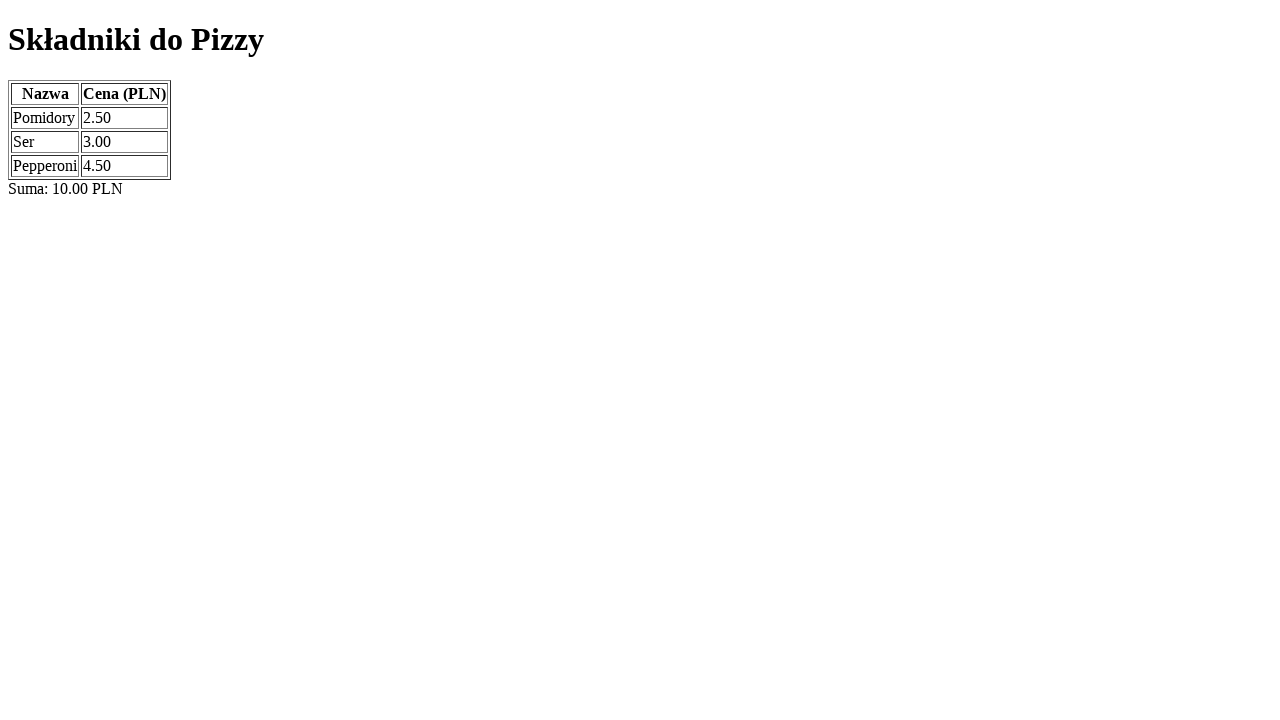

Total amount element (#totalAmount) became visible
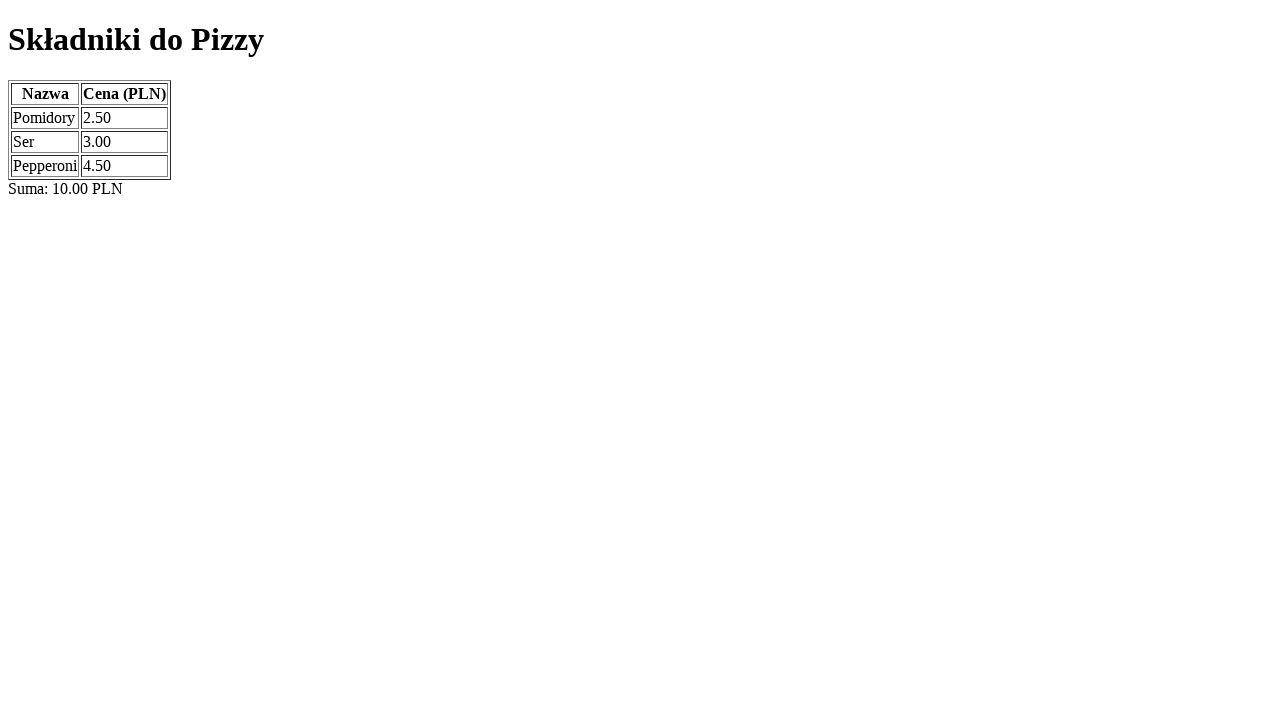

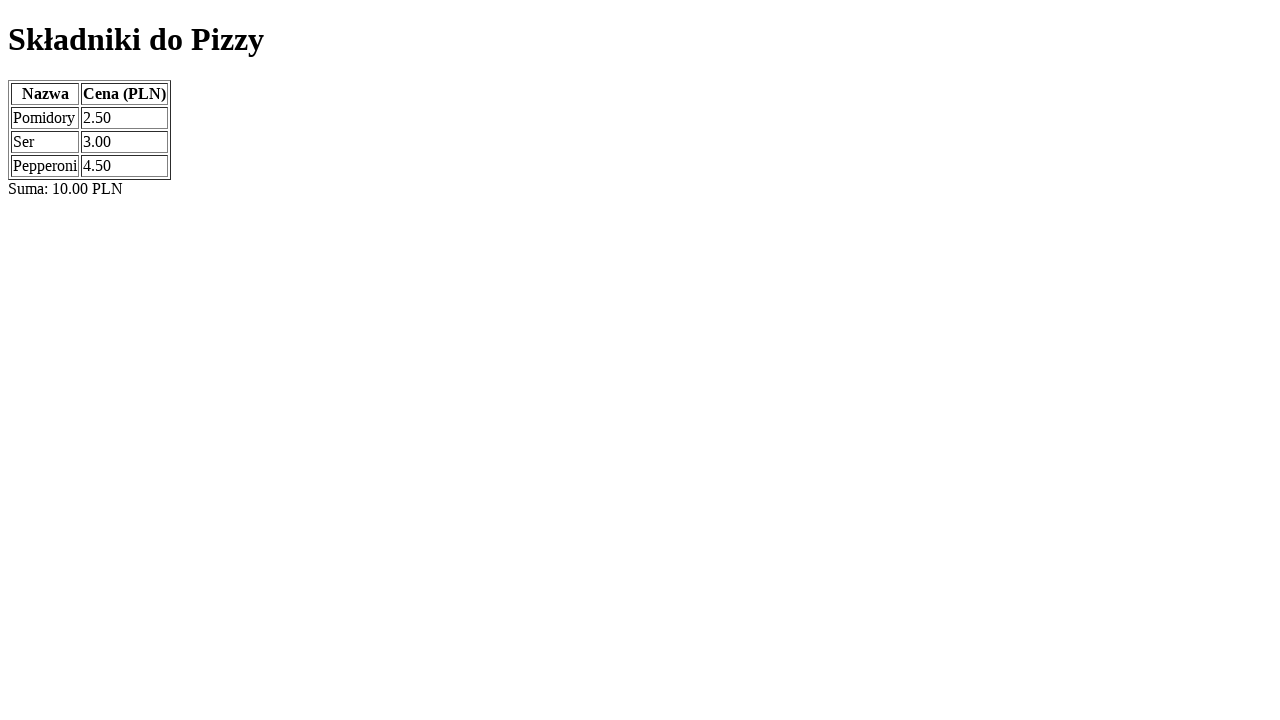